Tests the sign-up form functionality by selecting a language, filling in user details (name, organization, email), accepting terms, and submitting the registration form.

Starting URL: https://jt-dev.azurewebsites.net/#/SignUp

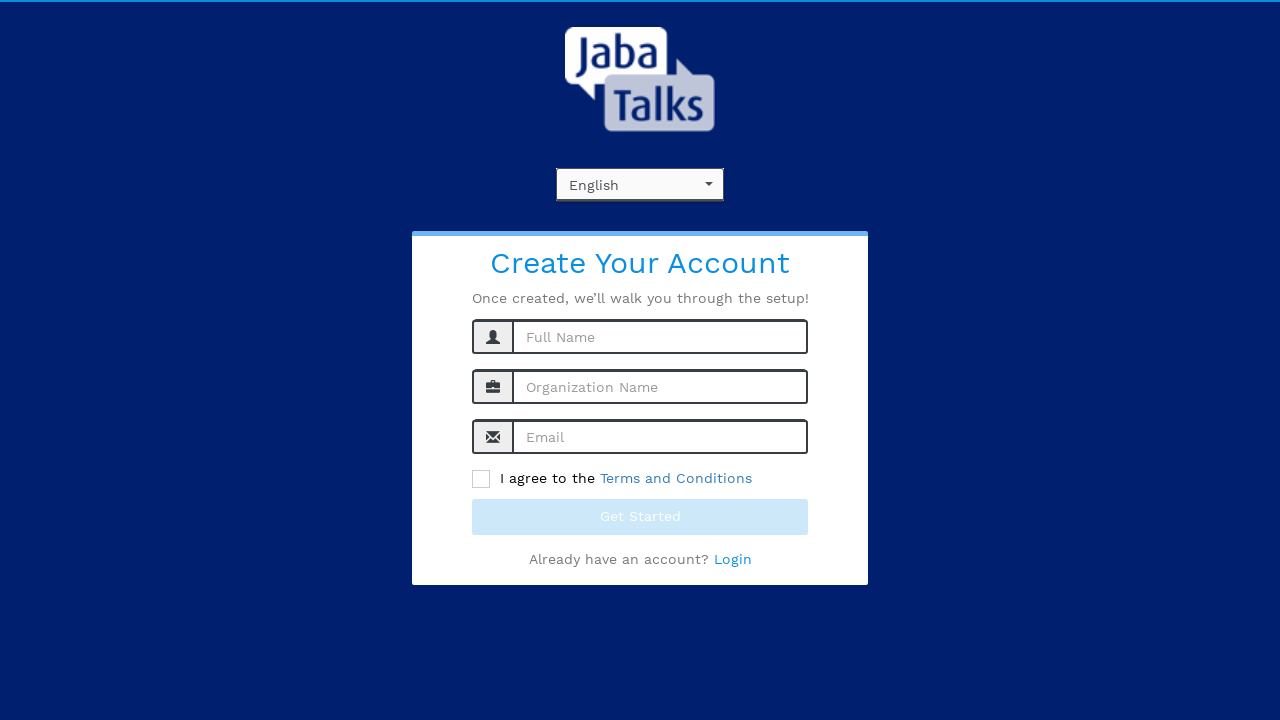

Waited 2 seconds for page to load
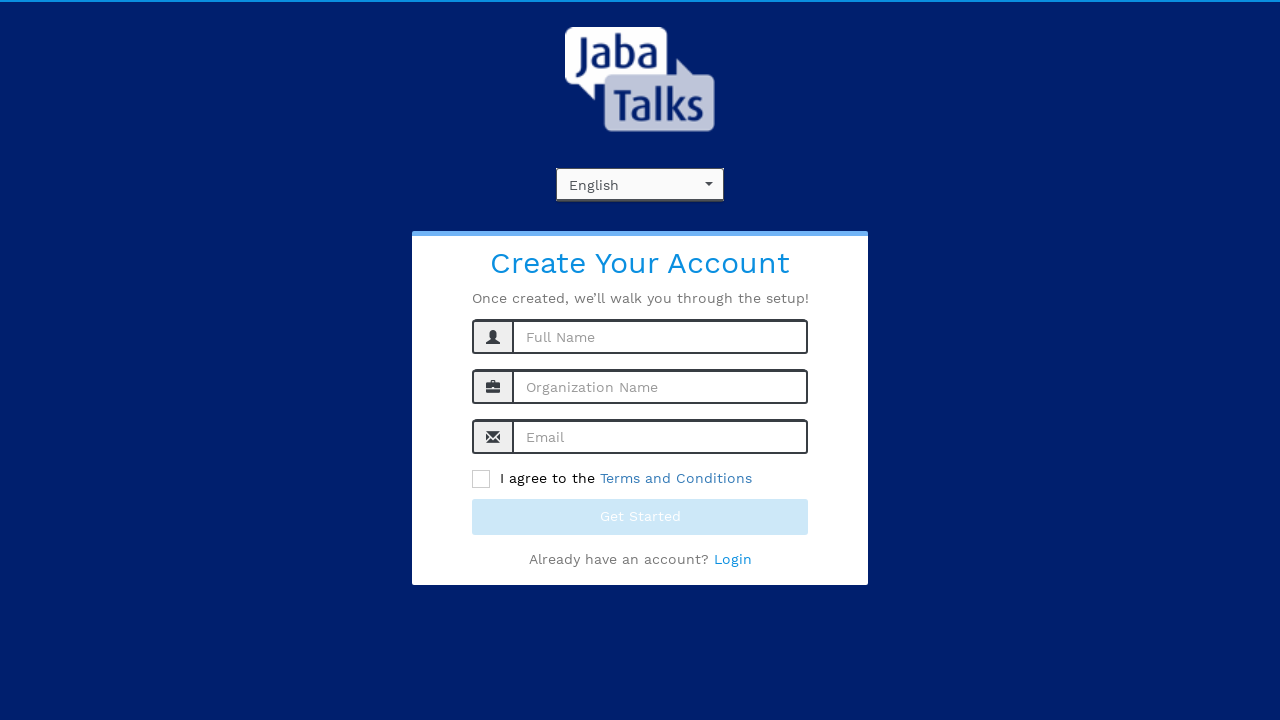

Clicked language dropdown to open options at (640, 185) on div[placeholder='Choose Language']
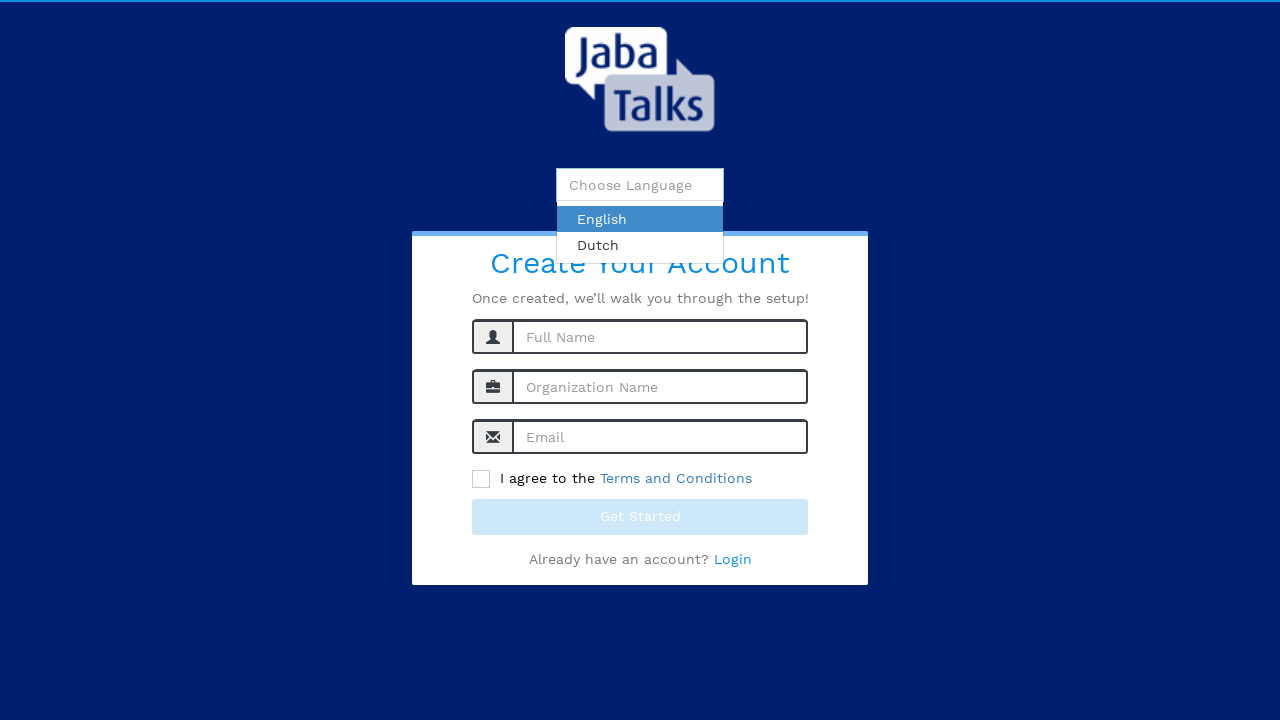

Selected English language from dropdown at (640, 219) on div:text('English')
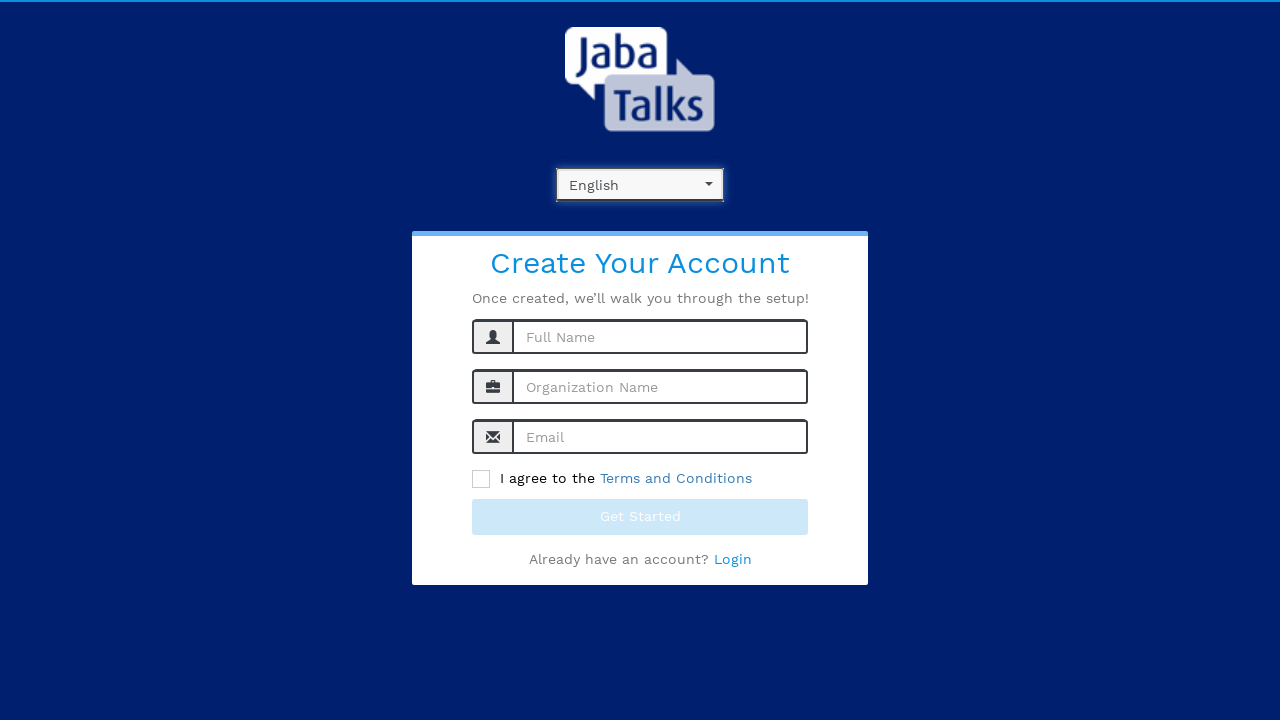

Entered 'Marcus' in name field on input#name
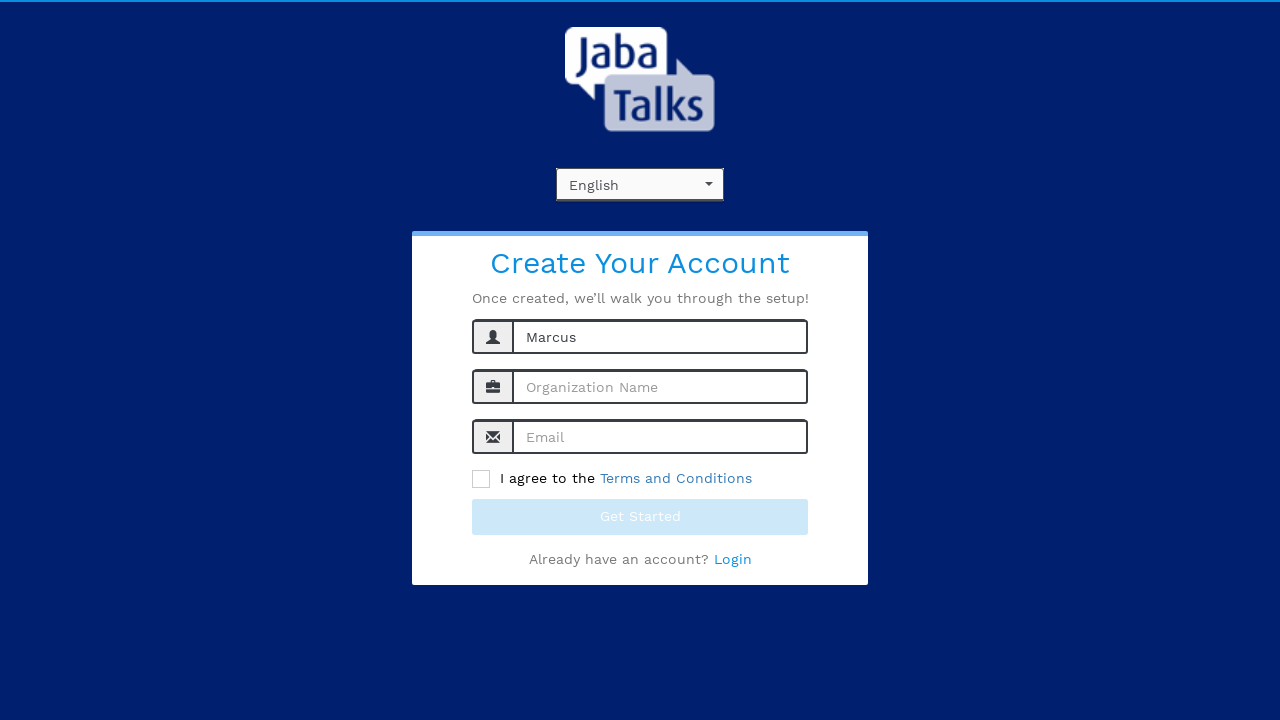

Entered 'TechCorp Solutions' in organization name field on input[name='orgName']
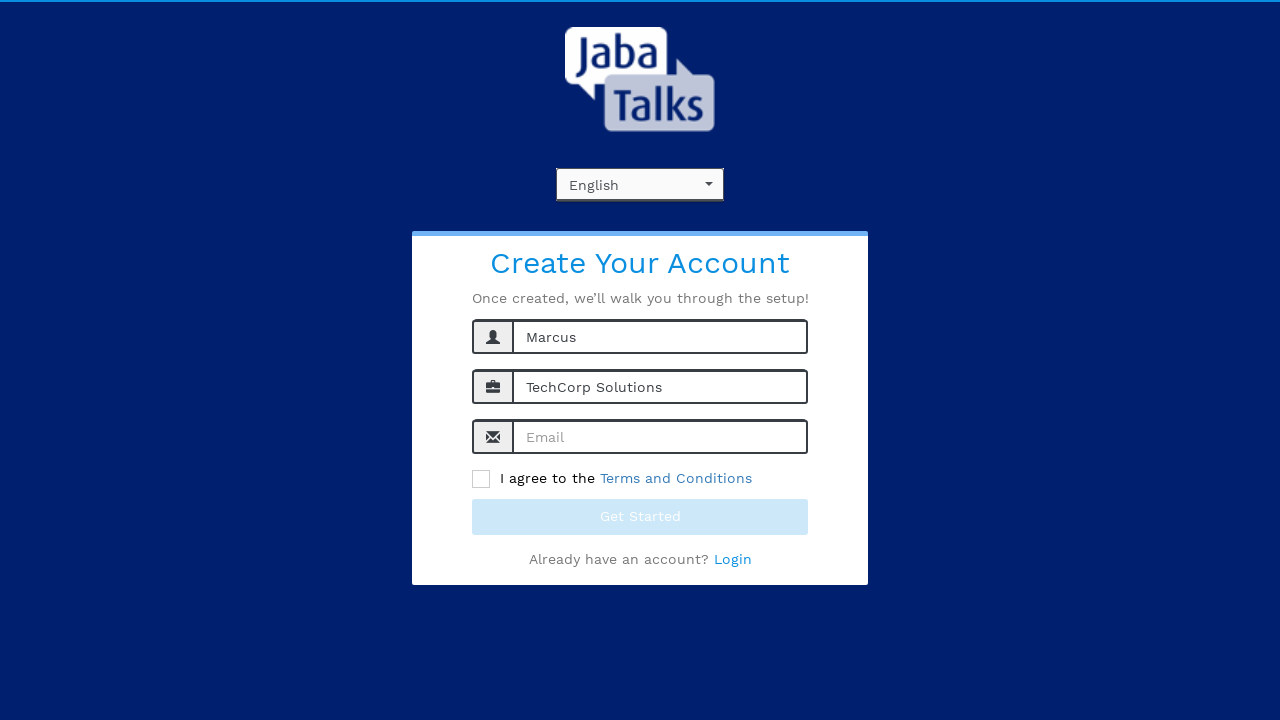

Entered 'marcus.johnson@testmail.com' in email field on input[name='email']
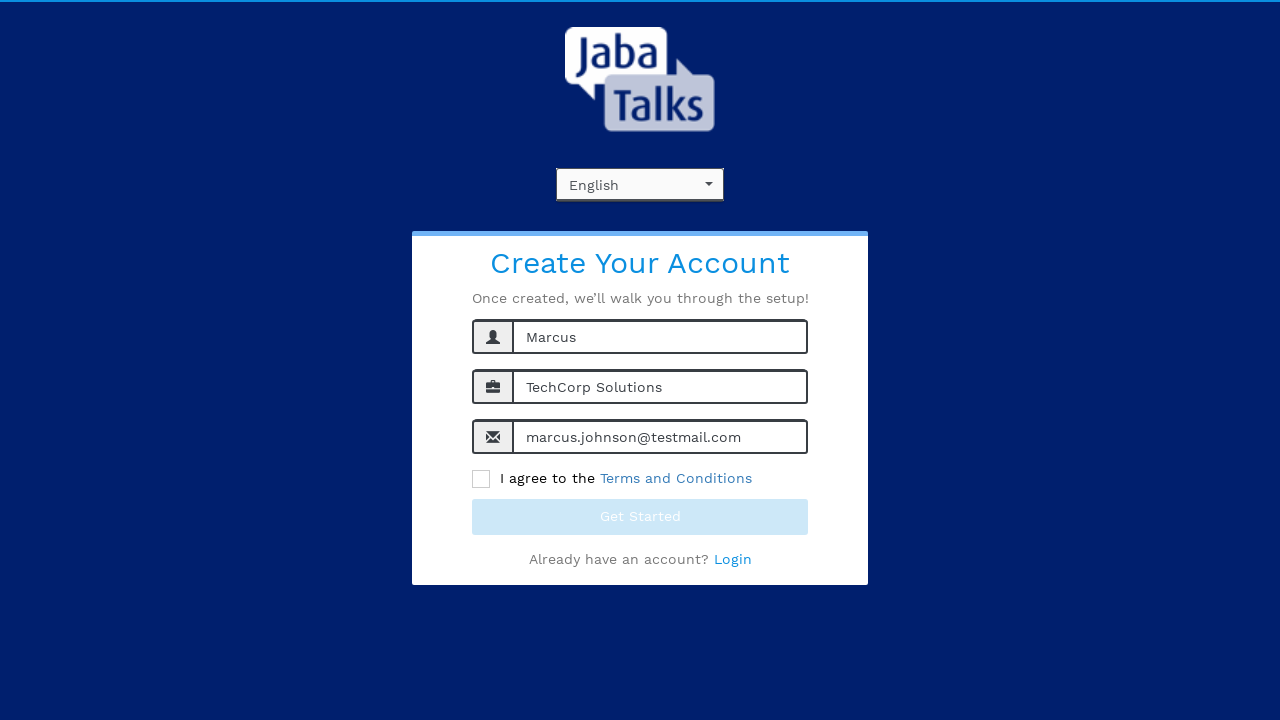

Clicked terms and conditions checkbox to accept at (481, 479) on span.black-color.ng-binding
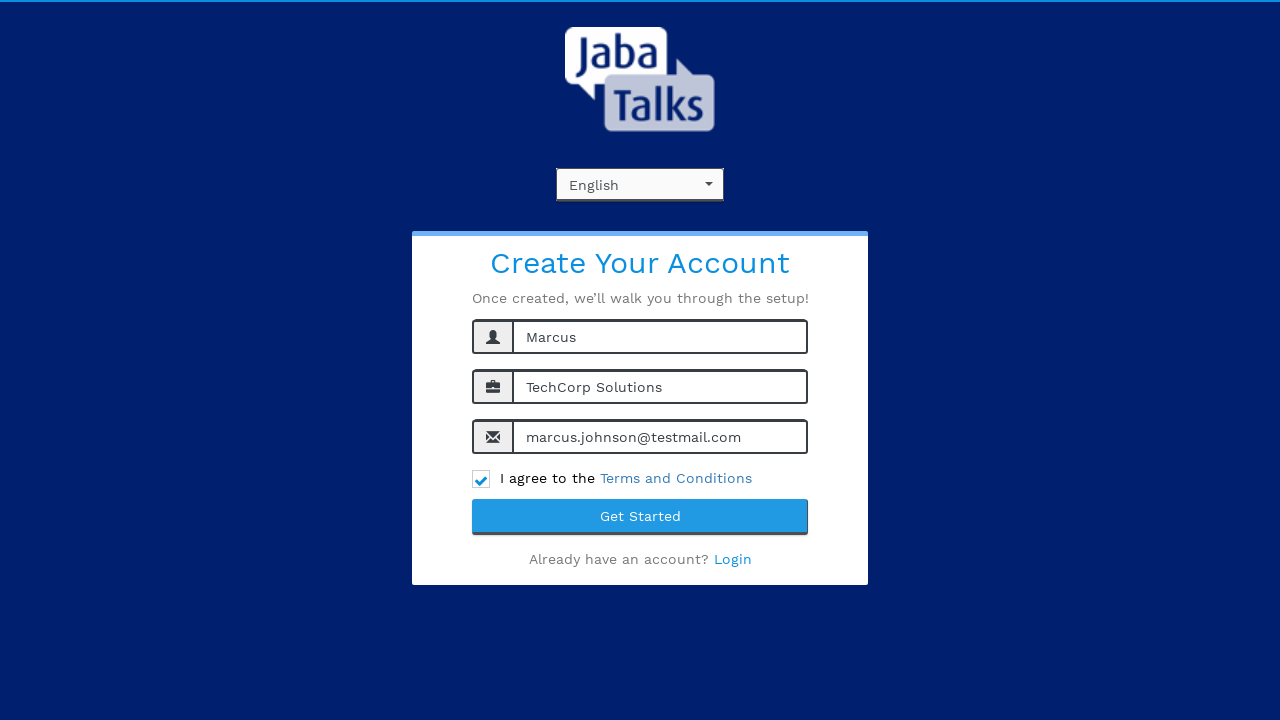

Clicked submit button to complete sign-up registration at (640, 517) on button[type='submit']
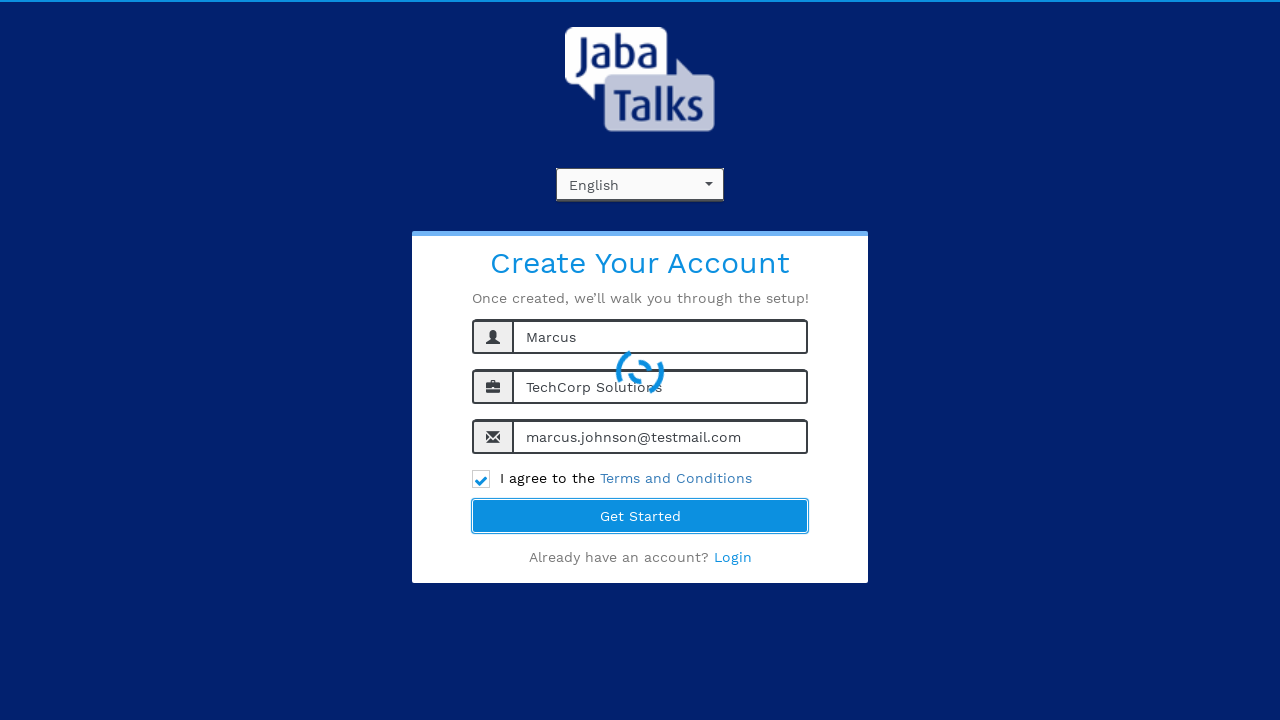

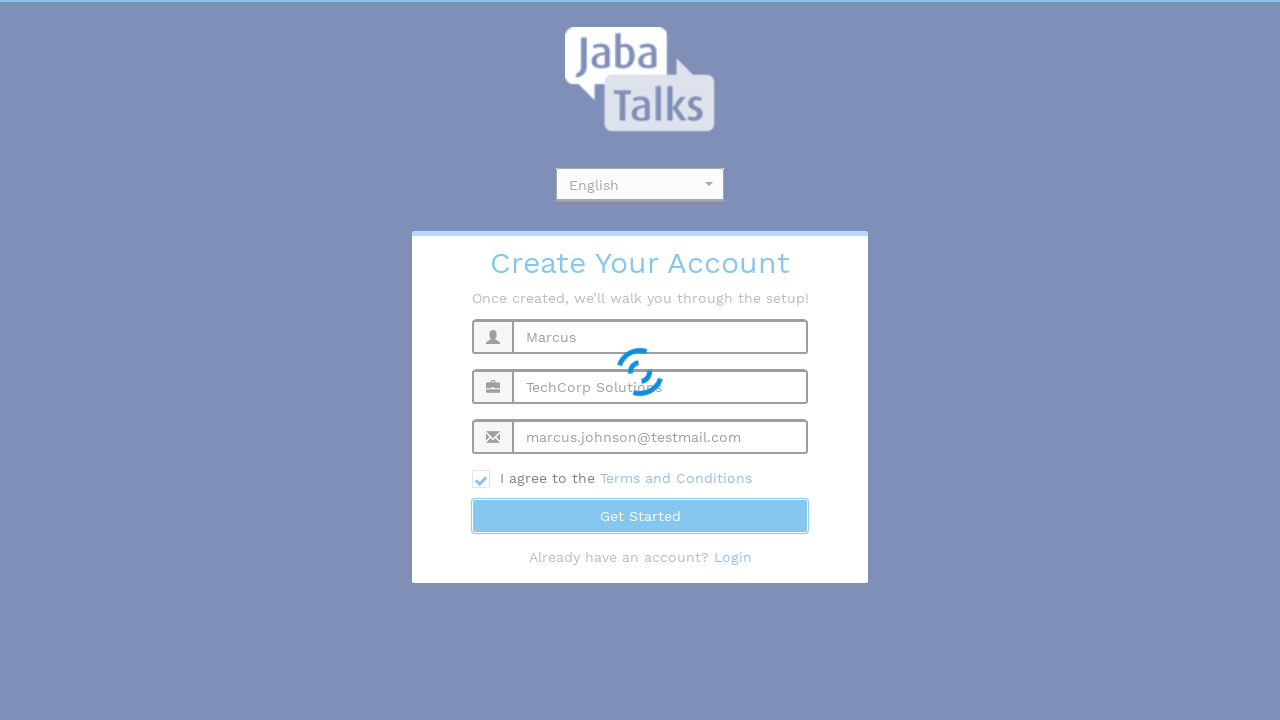